Tests radio button functionality by clicking the "Impressive" radio button and verifying it displays correctly, and checking the state of the "No" radio button.

Starting URL: https://demoqa.com/radio-button

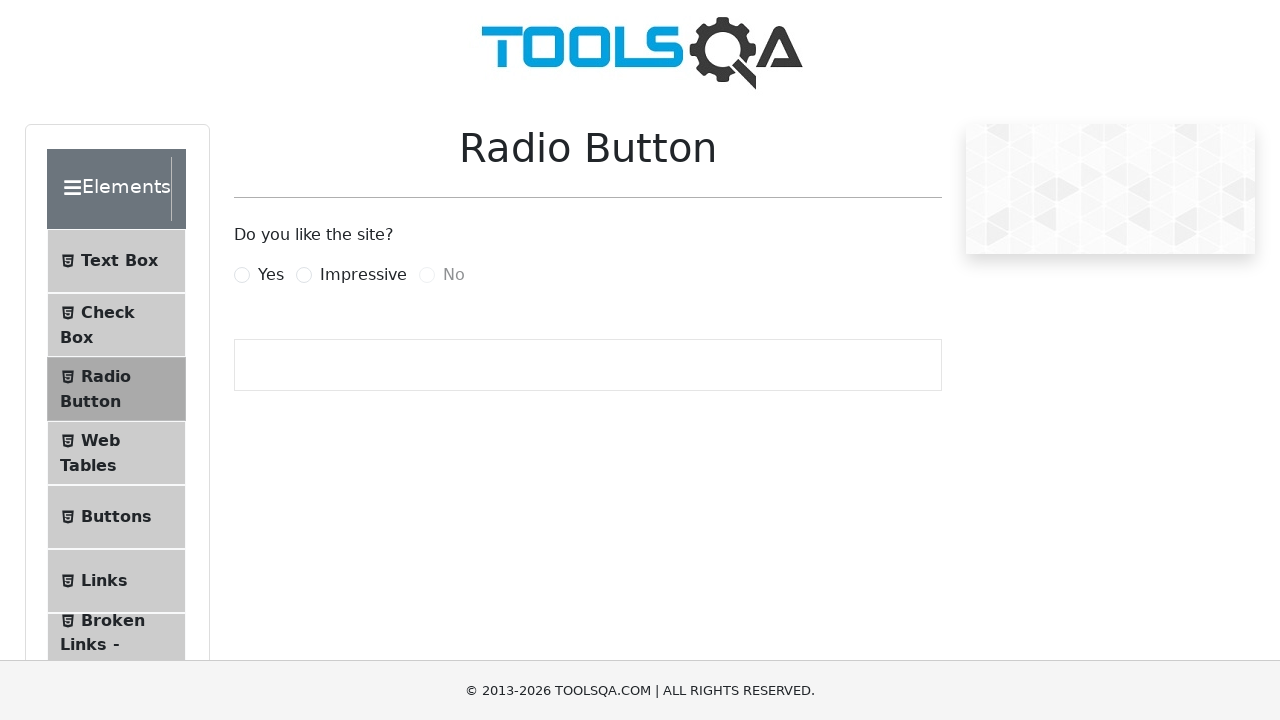

Clicked on the 'Impressive' radio button at (363, 275) on label[for='impressiveRadio']
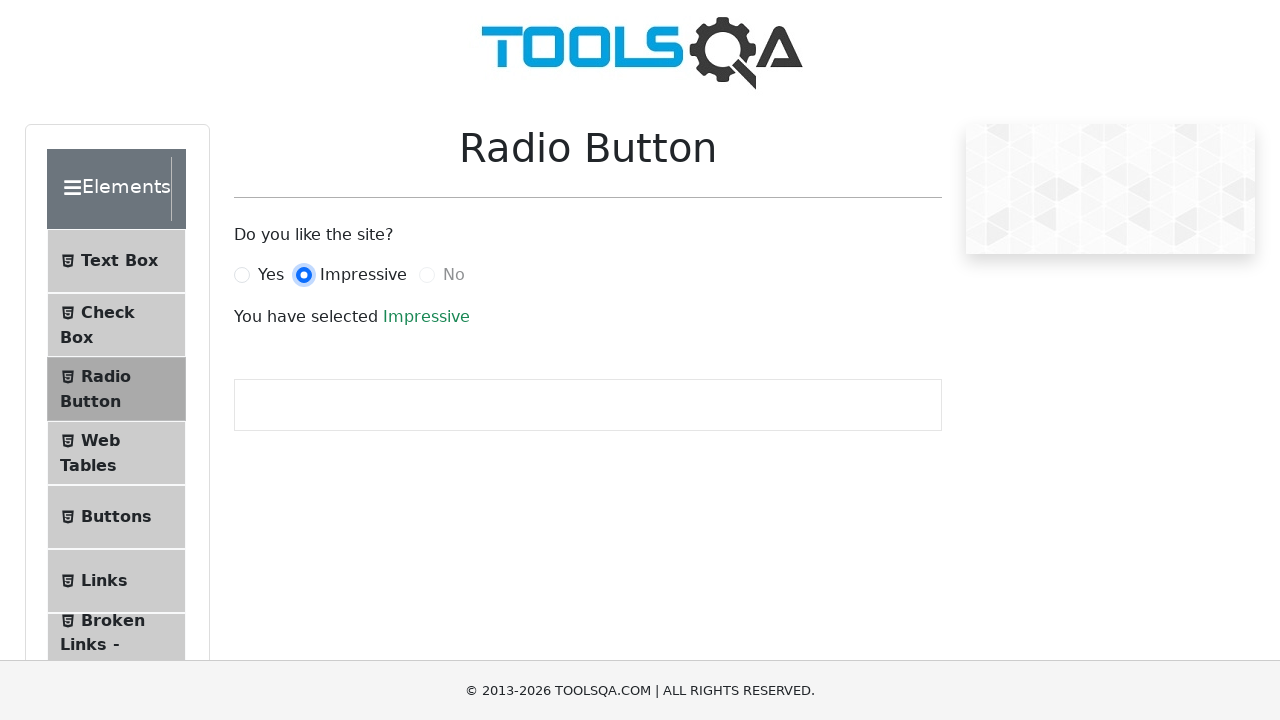

Verified 'Impressive' text is displayed after selection
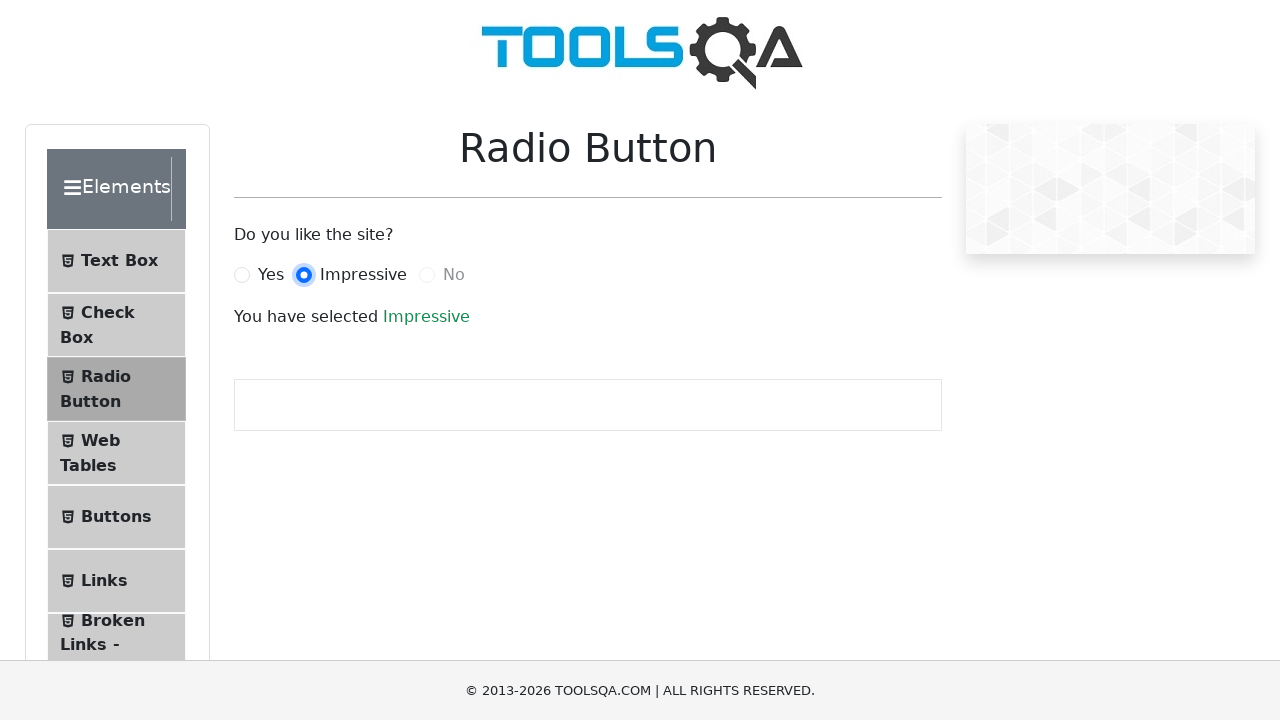

Verified 'No' radio button label is visible
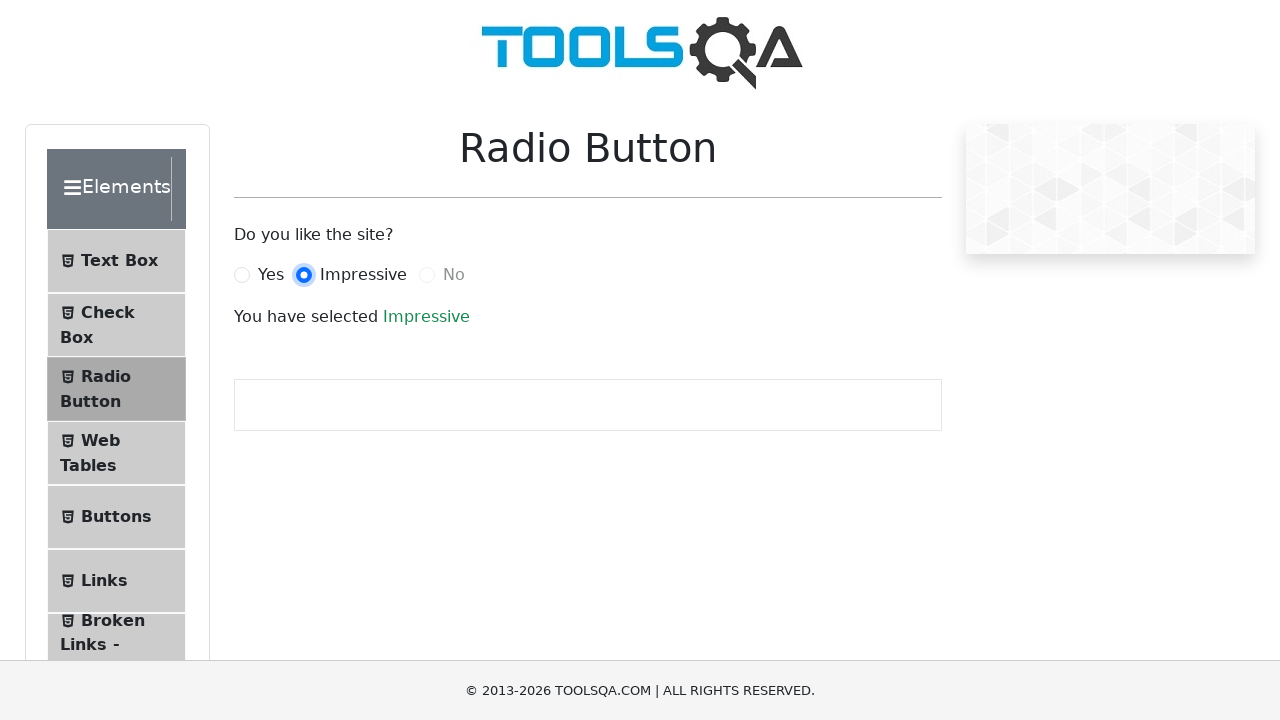

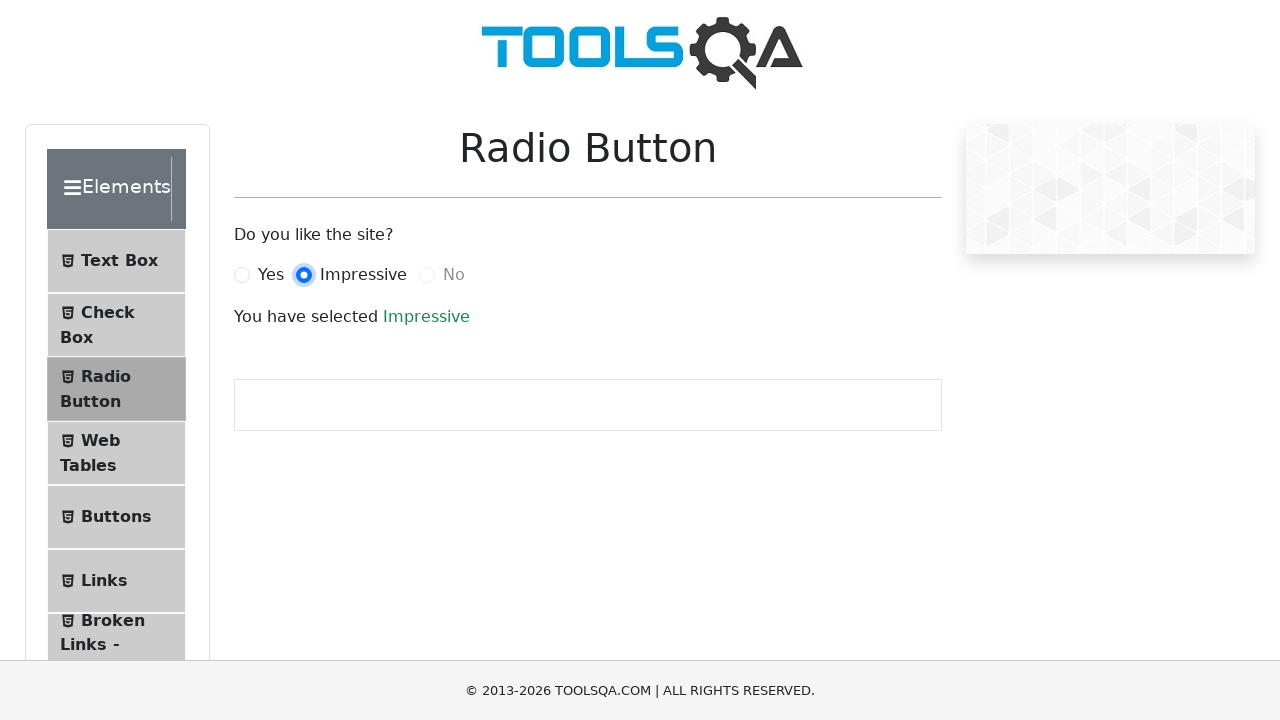